Tests simple alert functionality by clicking a button to trigger an alert and accepting it

Starting URL: https://demoqa.com/alerts

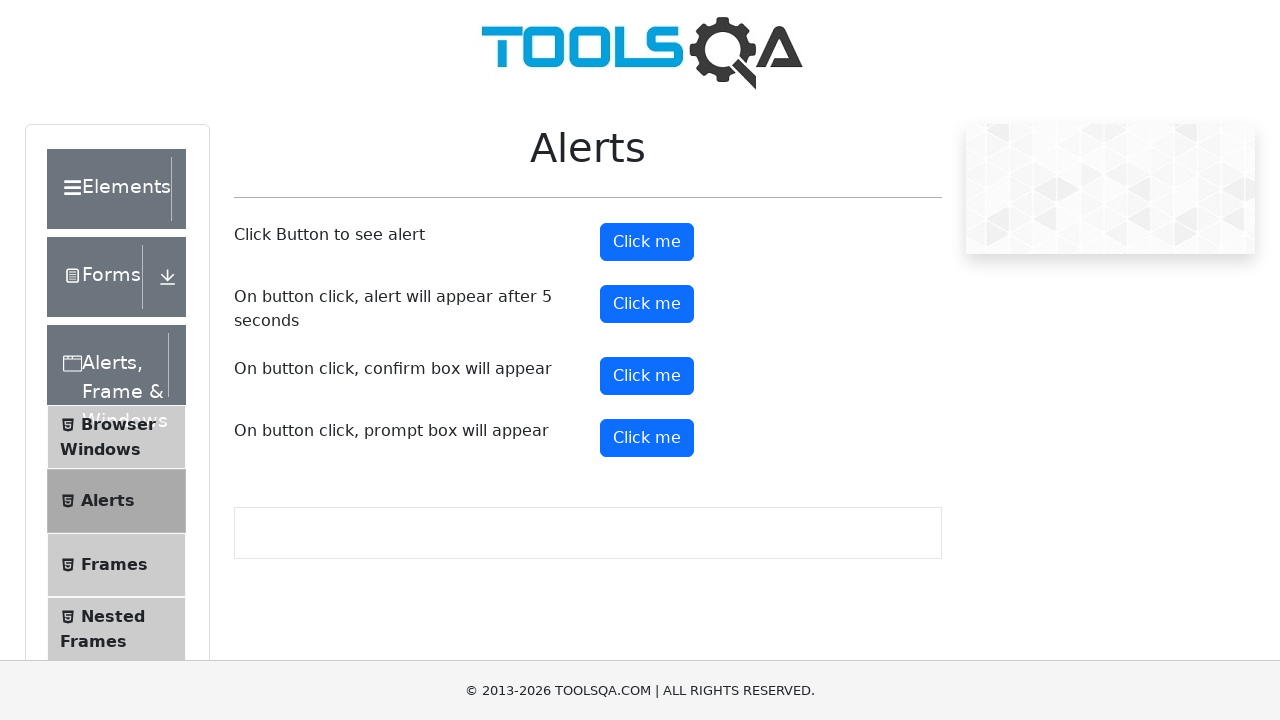

Scrolled page down to make alert button visible
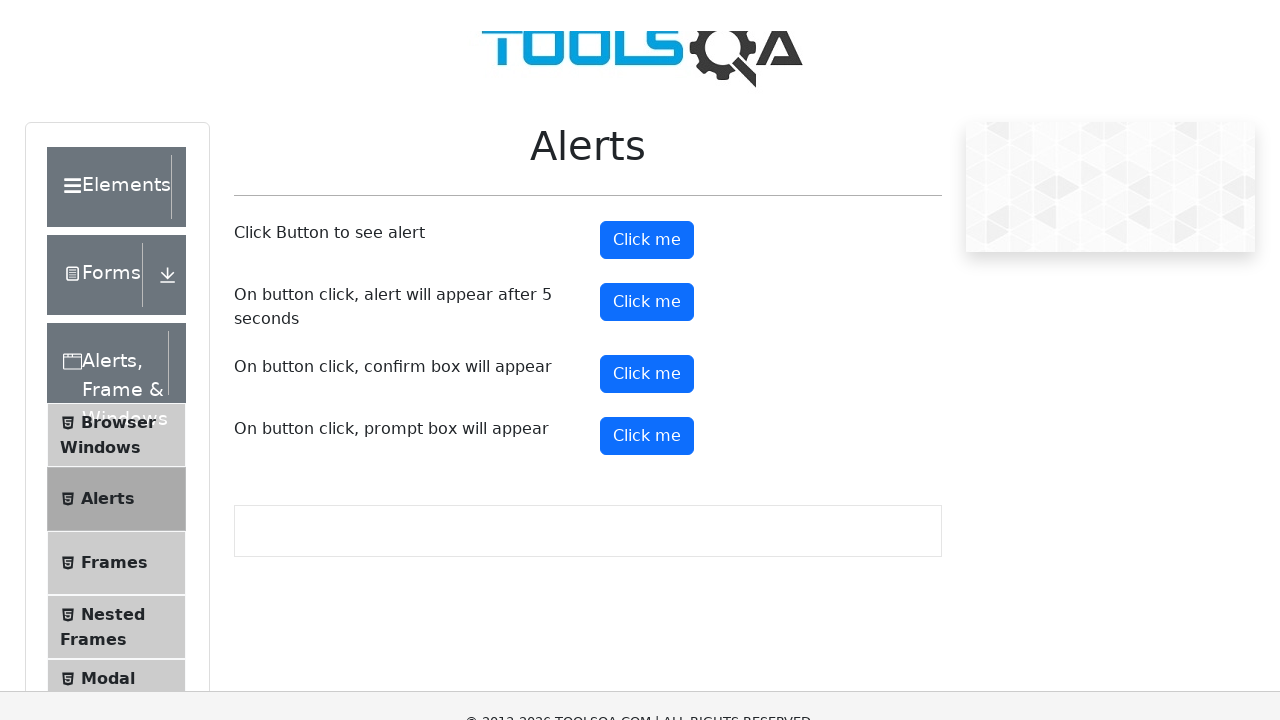

Clicked the alert button to trigger simple alert at (647, 19) on button#alertButton
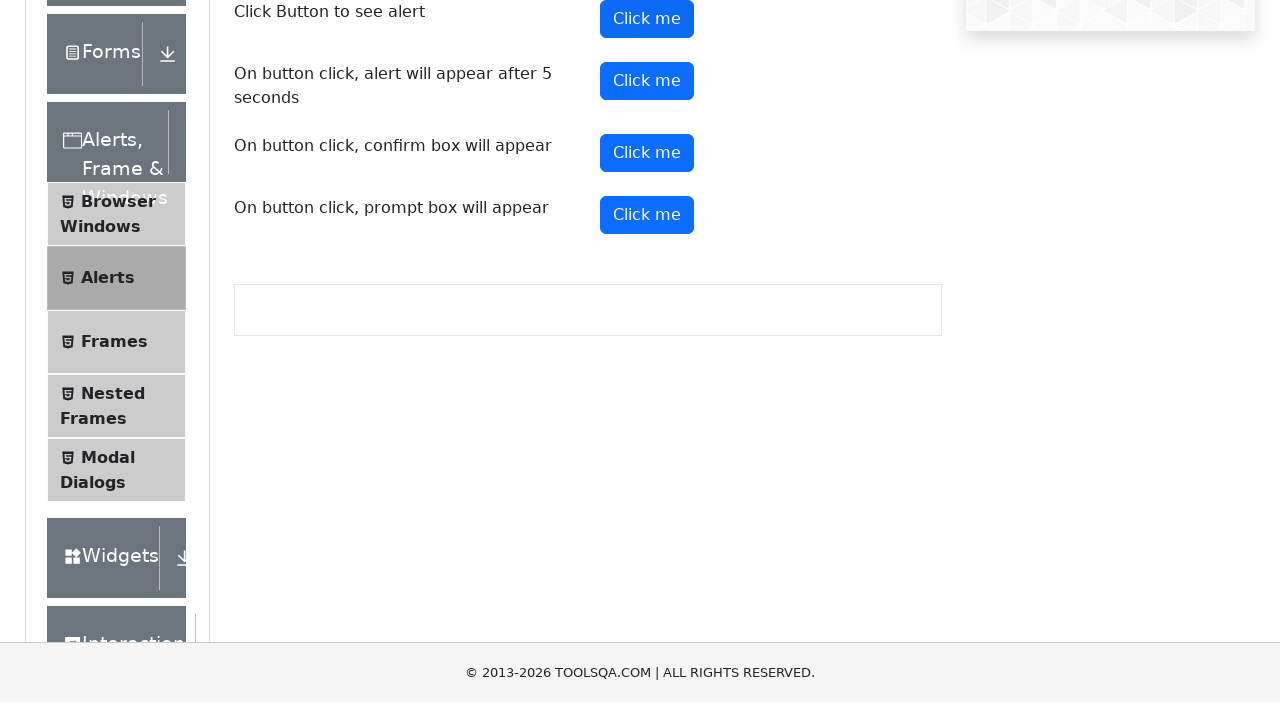

Accepted the alert dialog
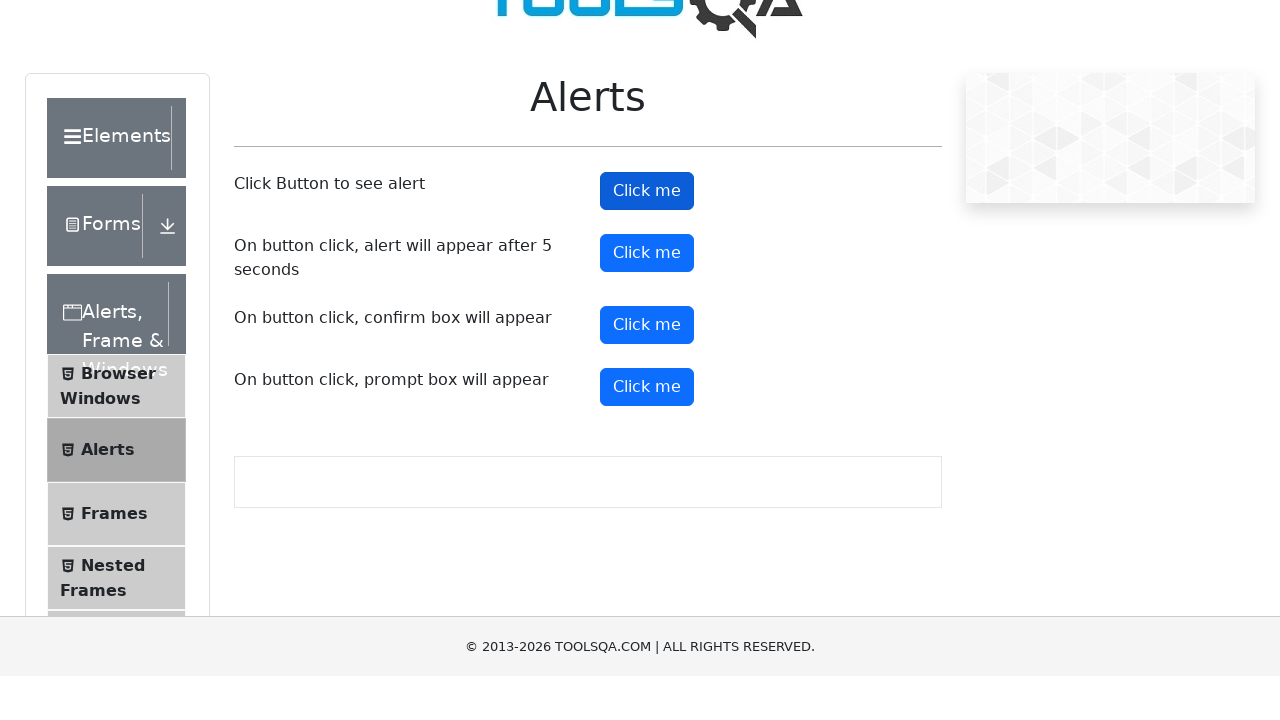

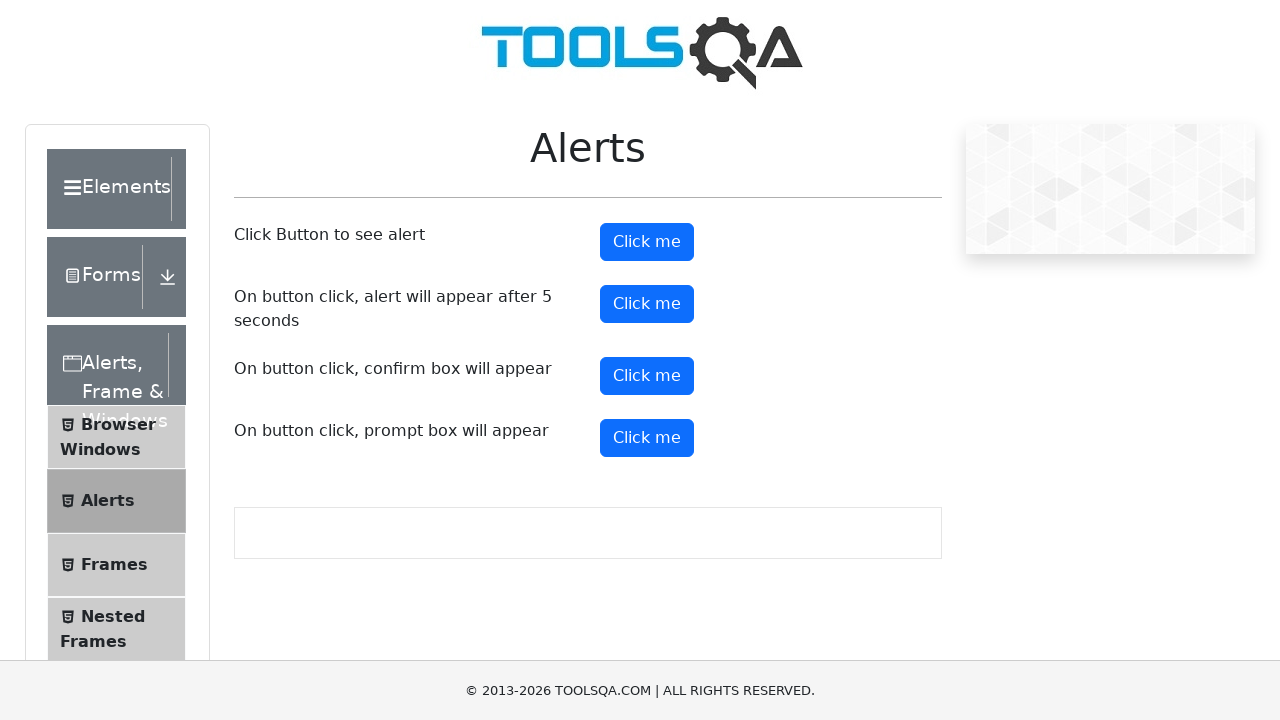